Tests navigating into nested iframes by switching to a parent frame and then a child iframe, then reading text content from the child iframe

Starting URL: https://demoqa.com/nestedframes

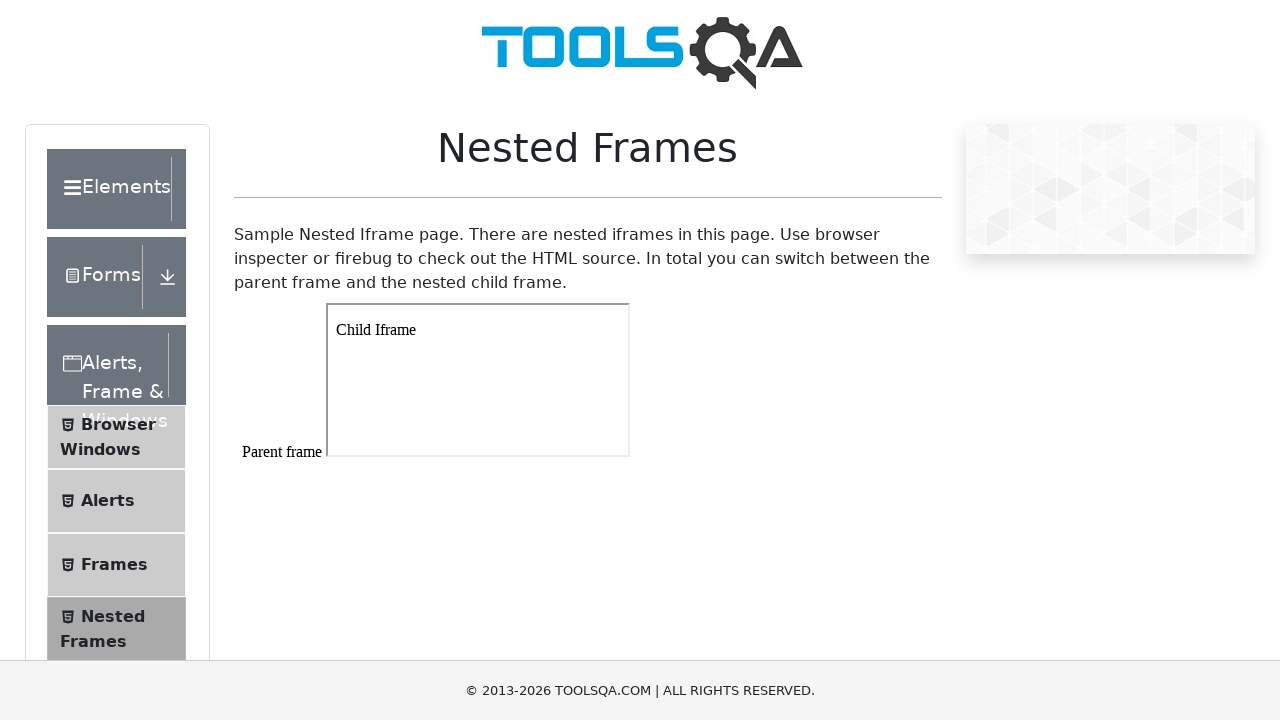

Navigated to nested frames demo page
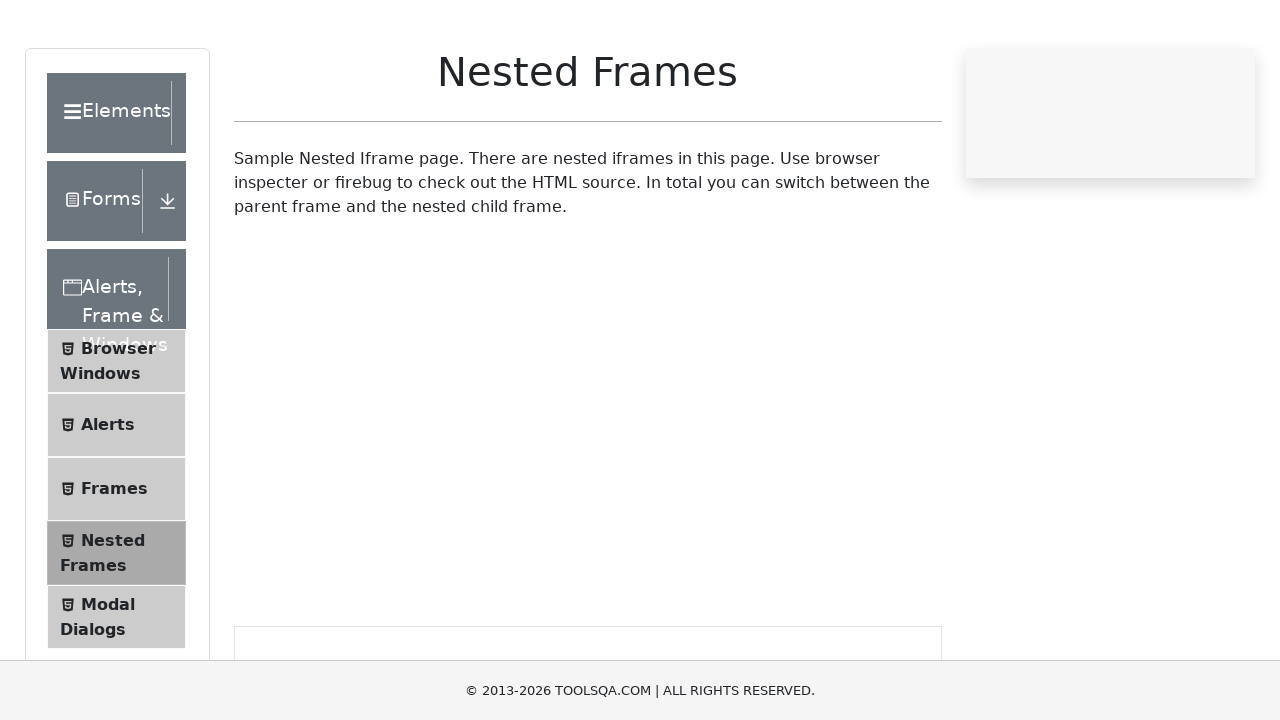

Located parent frame with id 'frame1'
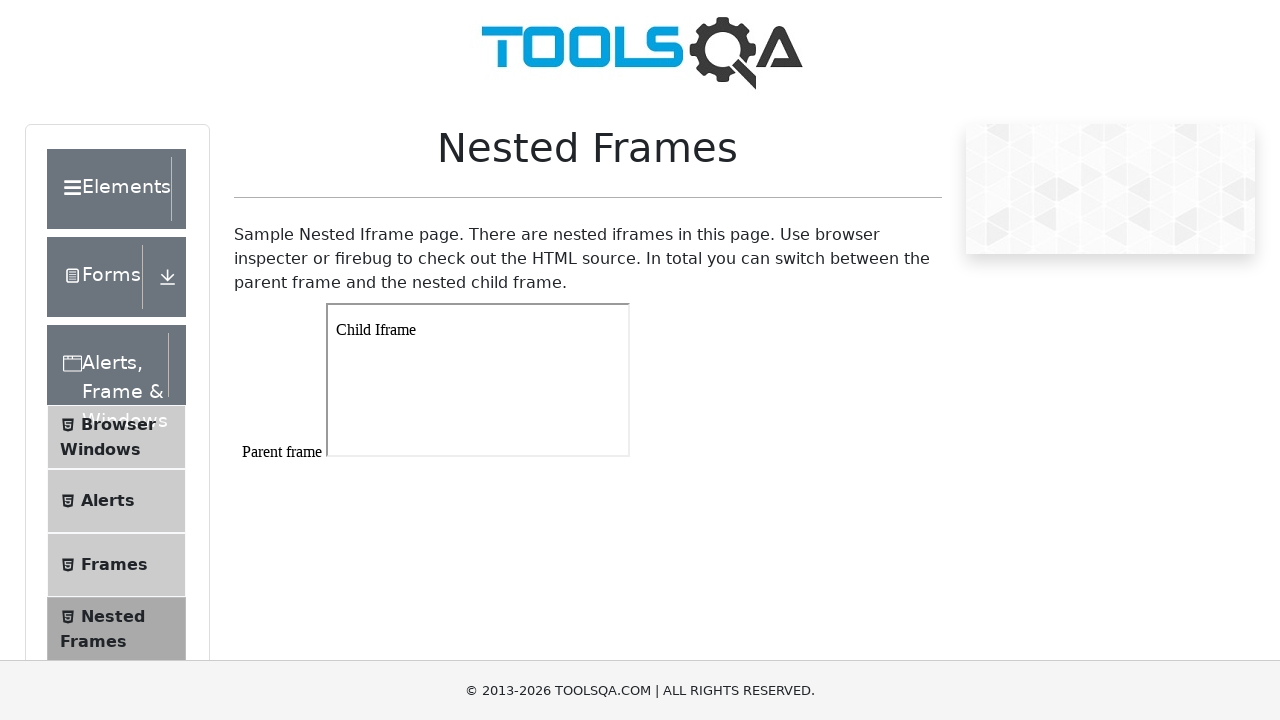

Located child iframe within parent frame
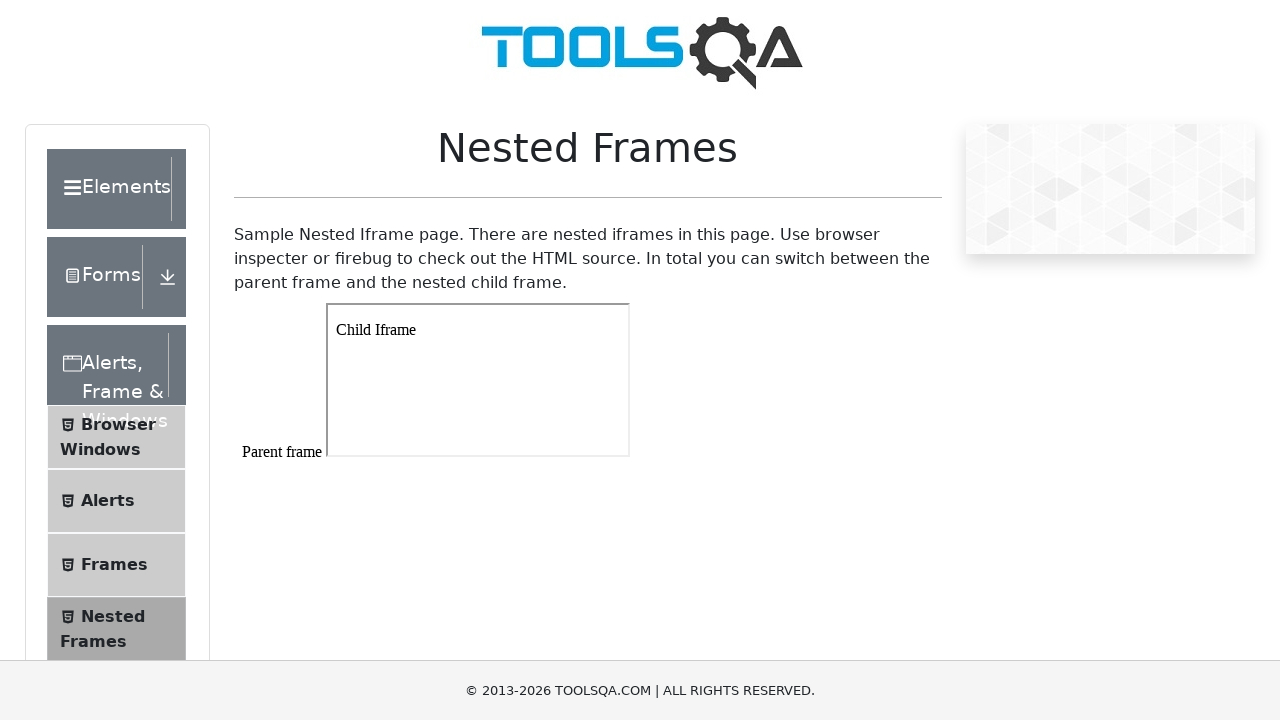

Retrieved text content 'Child Iframe' from child frame
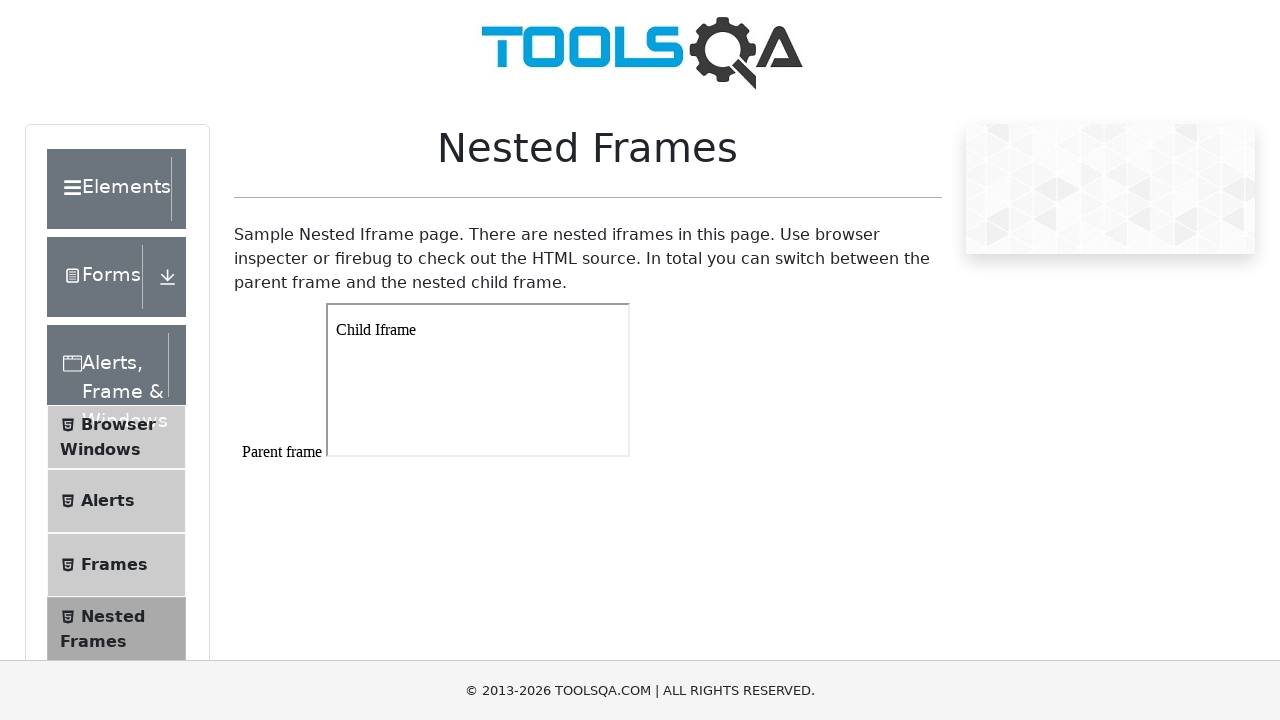

Printed child iframe text content
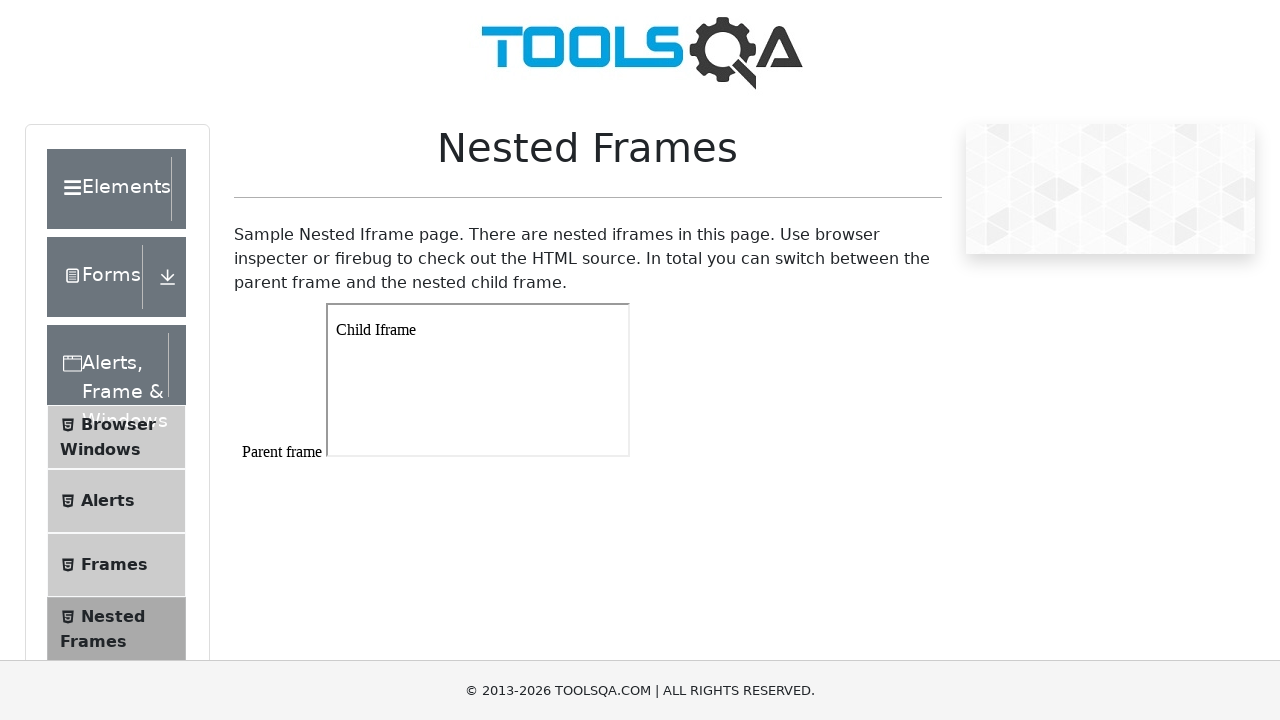

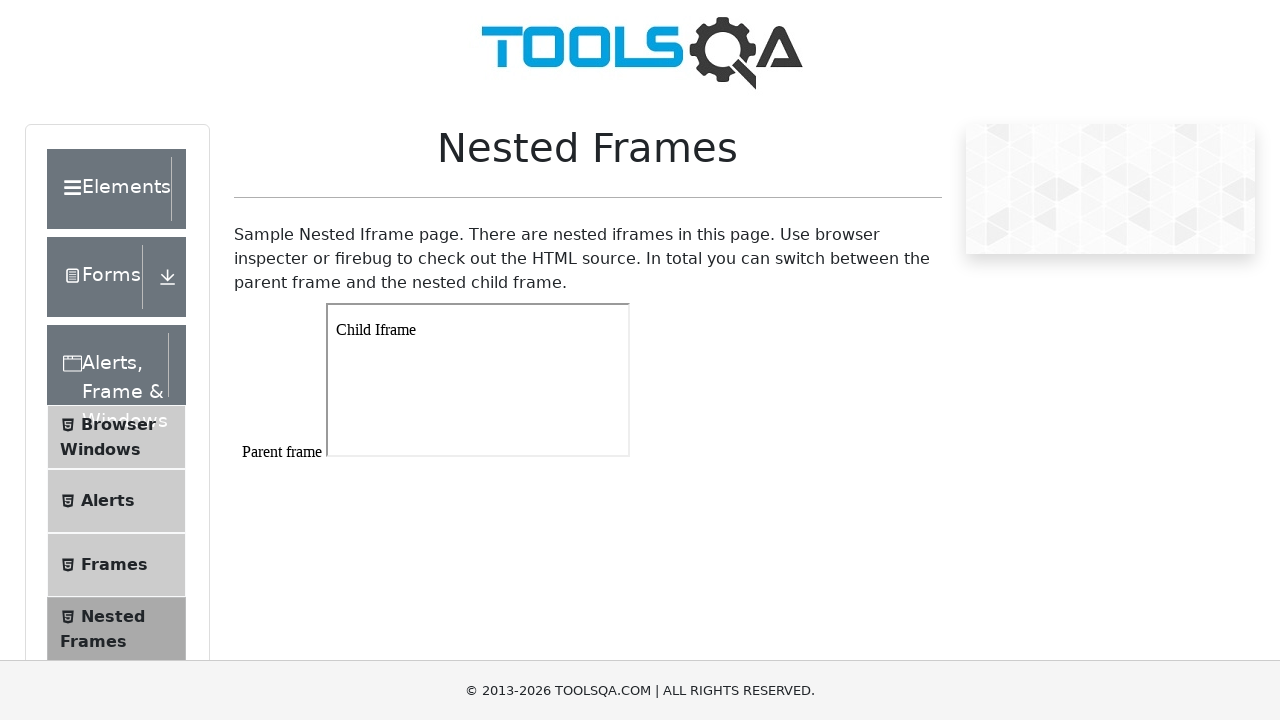